Tests e-commerce checkout flow by searching for products, adding specific items to cart, and proceeding through checkout

Starting URL: https://rahulshettyacademy.com/seleniumPractise/#/

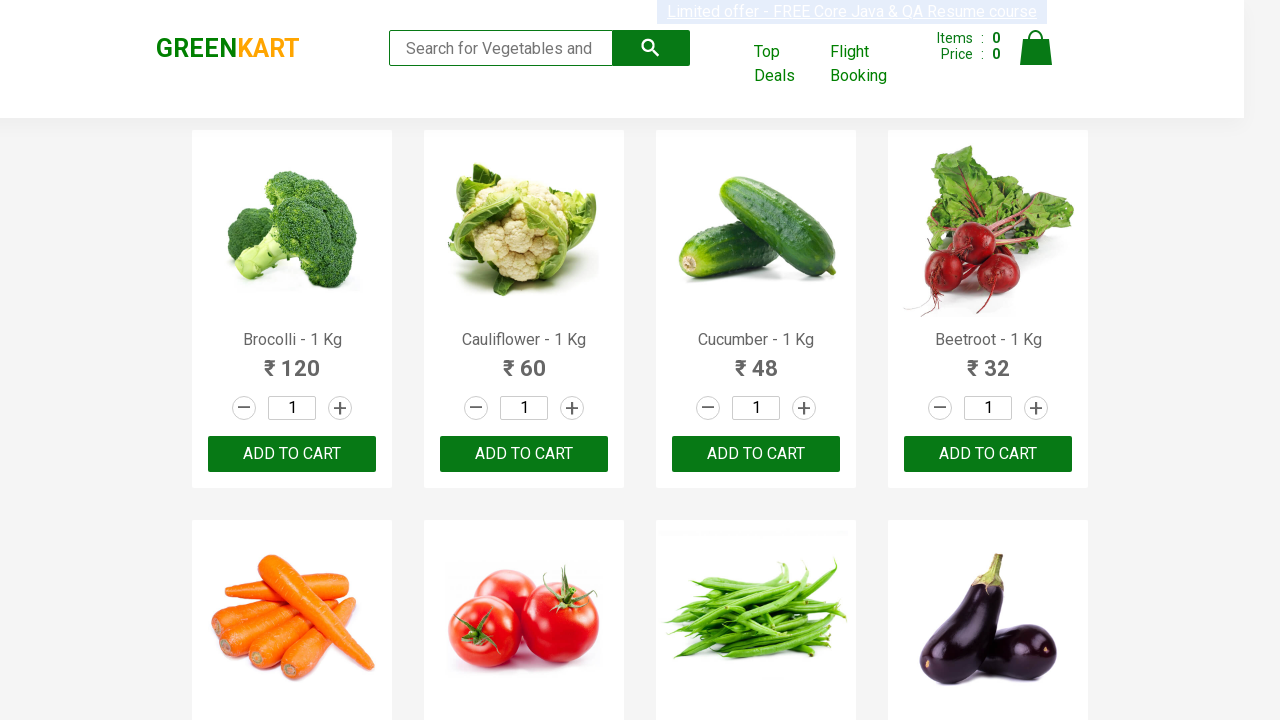

Filled search field with 'ca' to find products on .search-keyword
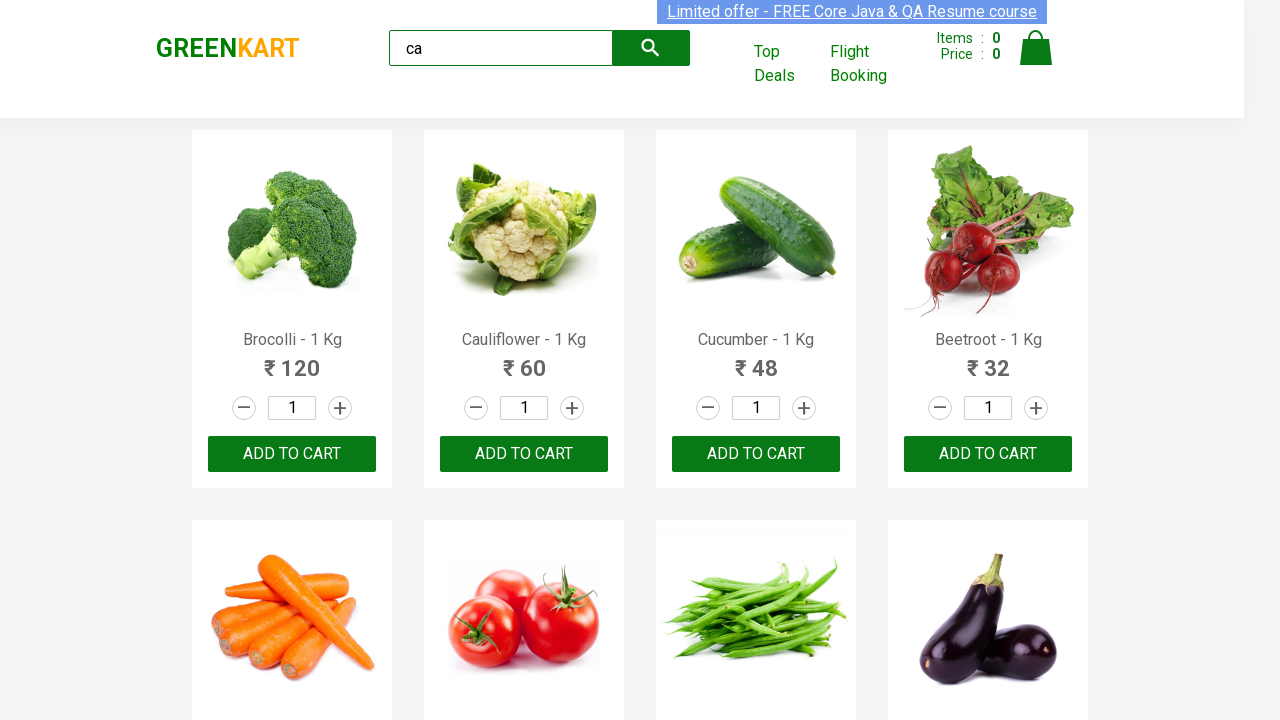

Waited for products to load after search
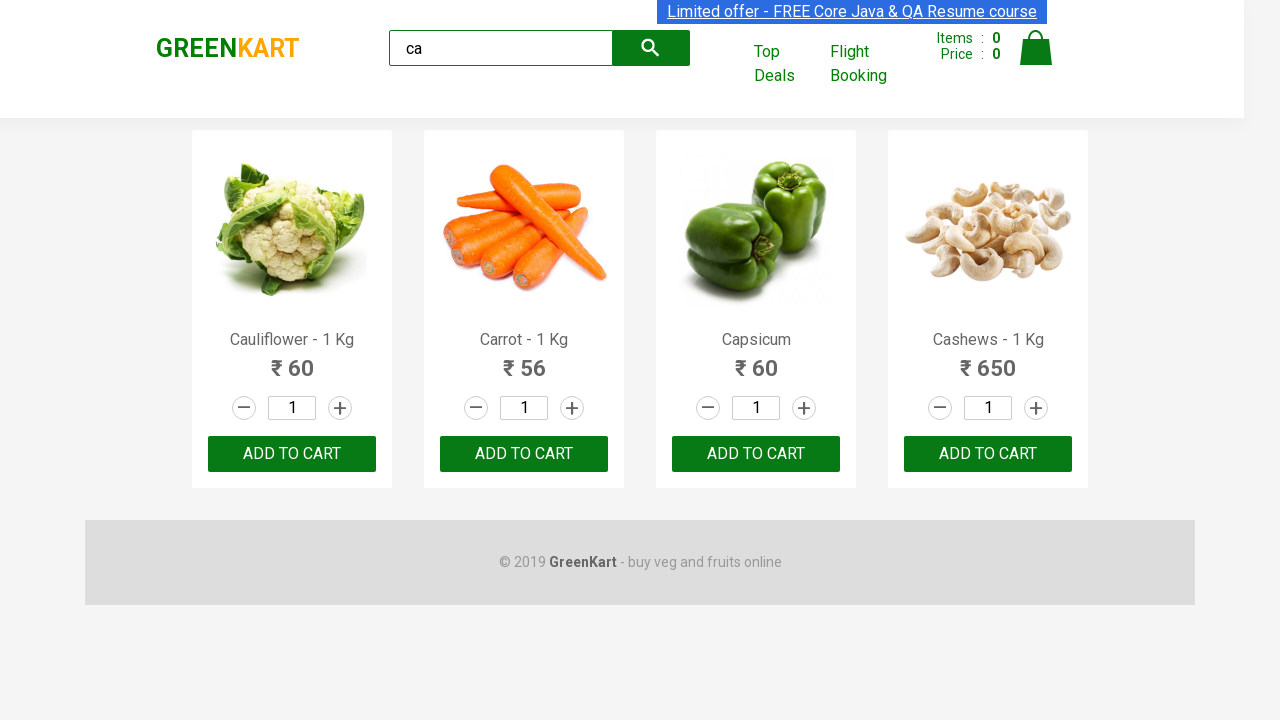

Retrieved list of product elements
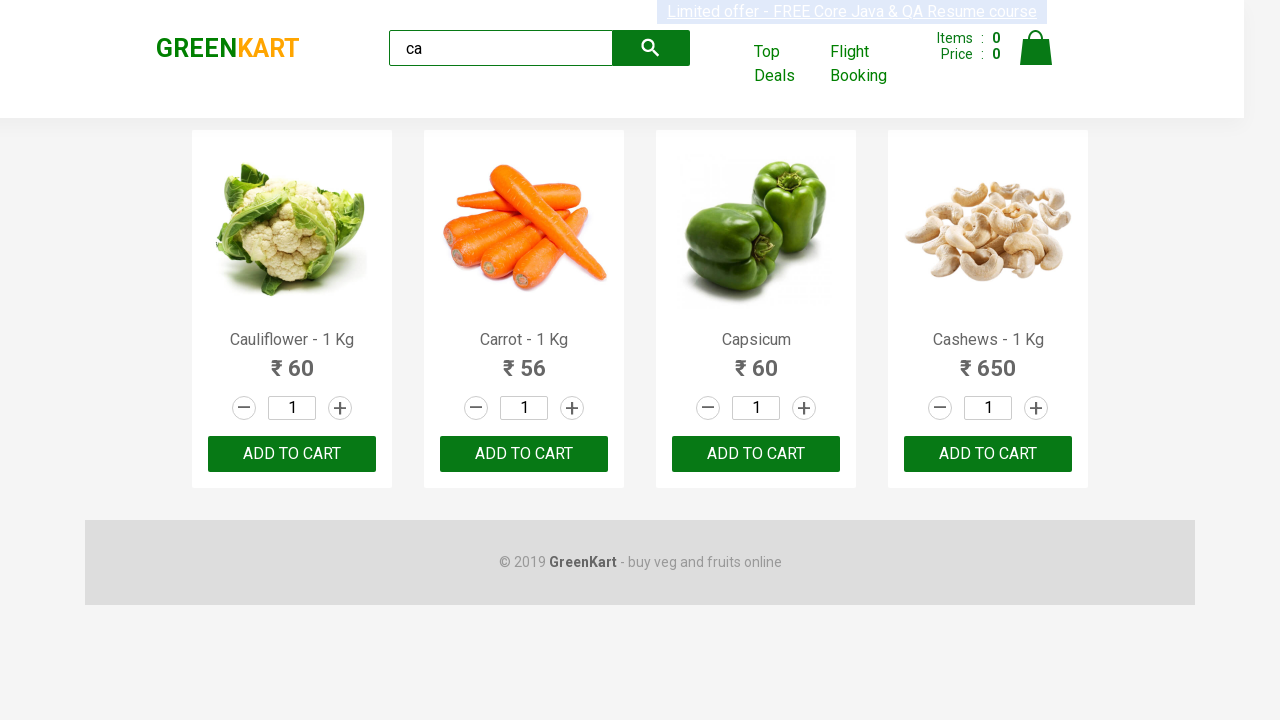

Retrieved product name: Cauliflower - 1 Kg
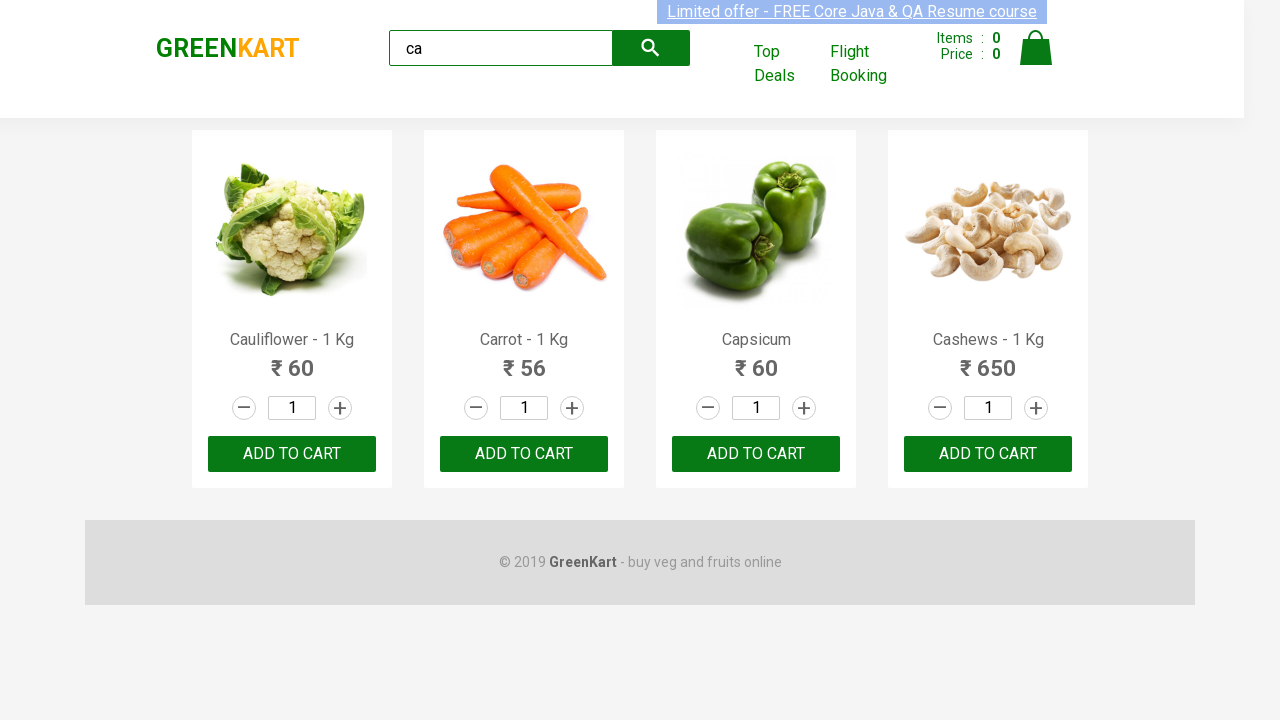

Retrieved product name: Carrot - 1 Kg
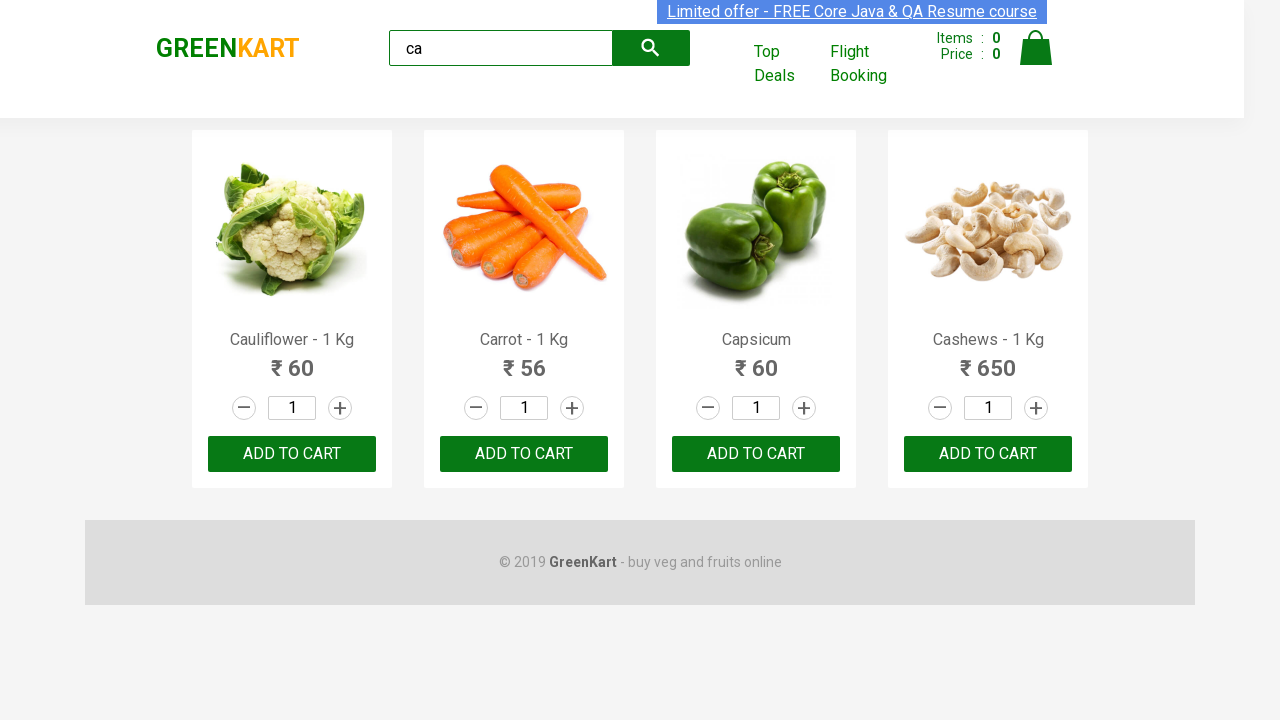

Retrieved product name: Capsicum
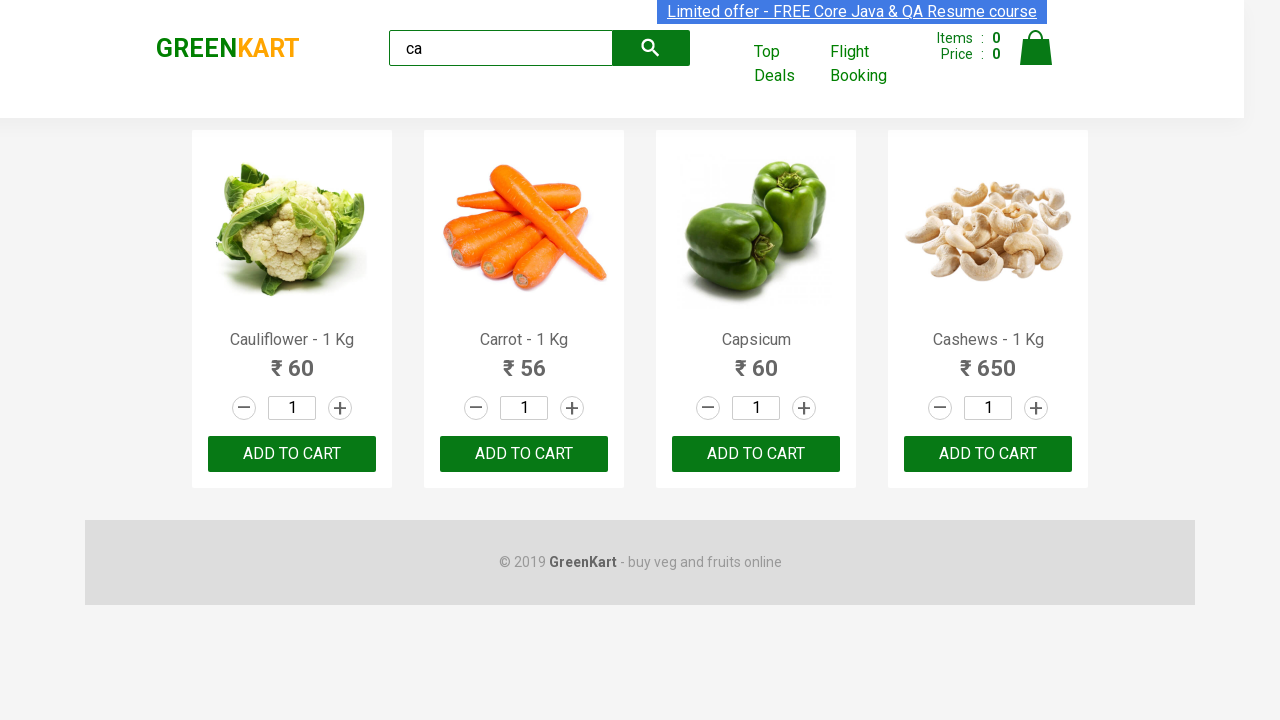

Retrieved product name: Cashews - 1 Kg
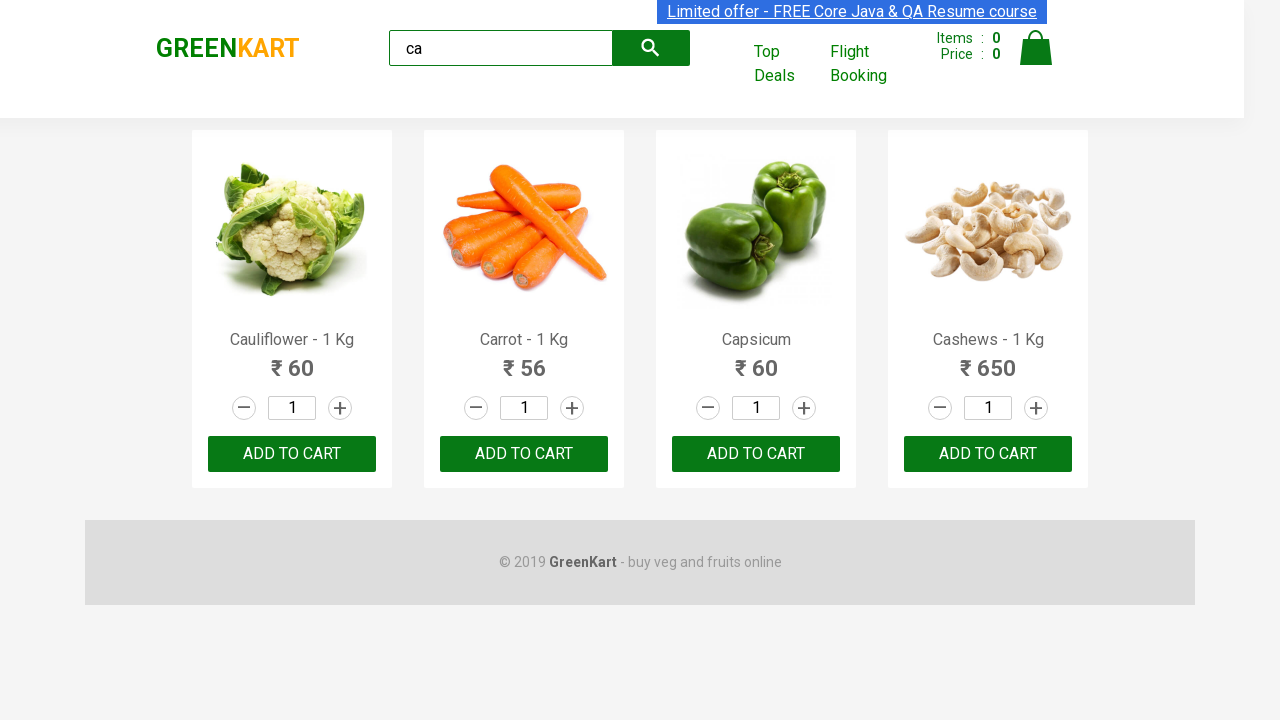

Clicked 'Add to Cart' button for Cashews product at (988, 454) on .products .product >> nth=3 >> button
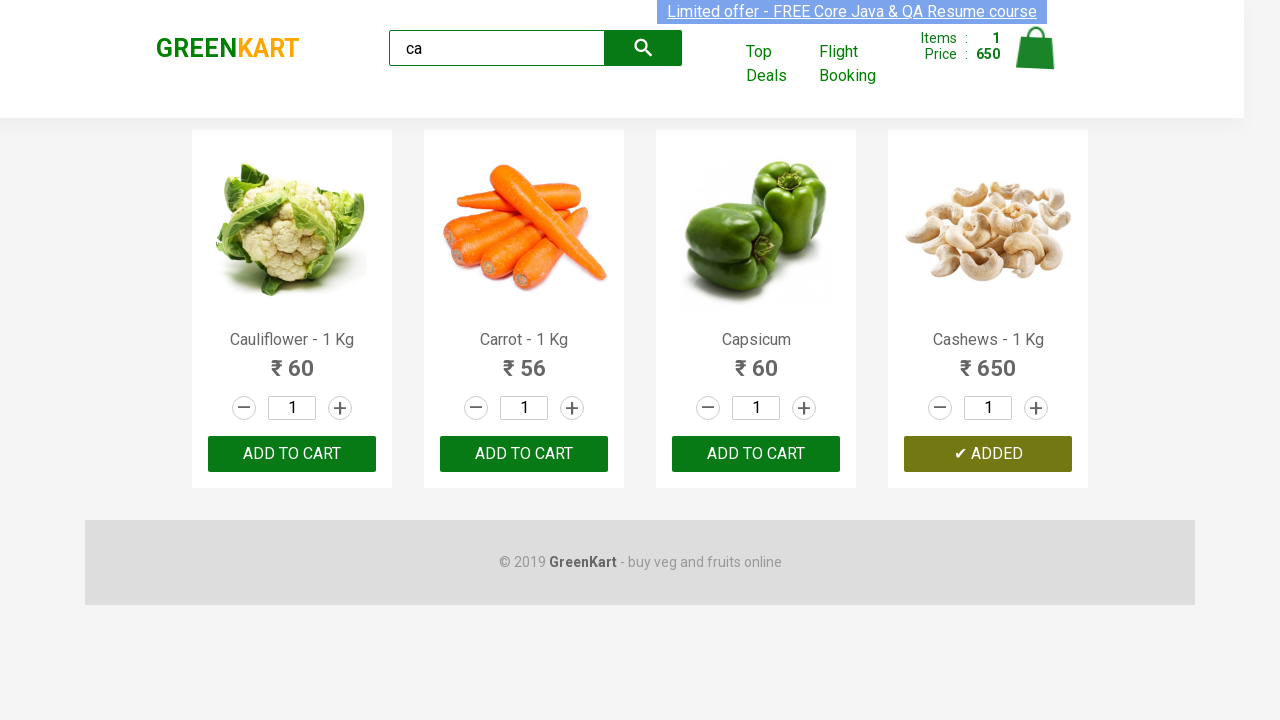

Clicked cart icon to view cart at (1036, 48) on .cart-icon > img
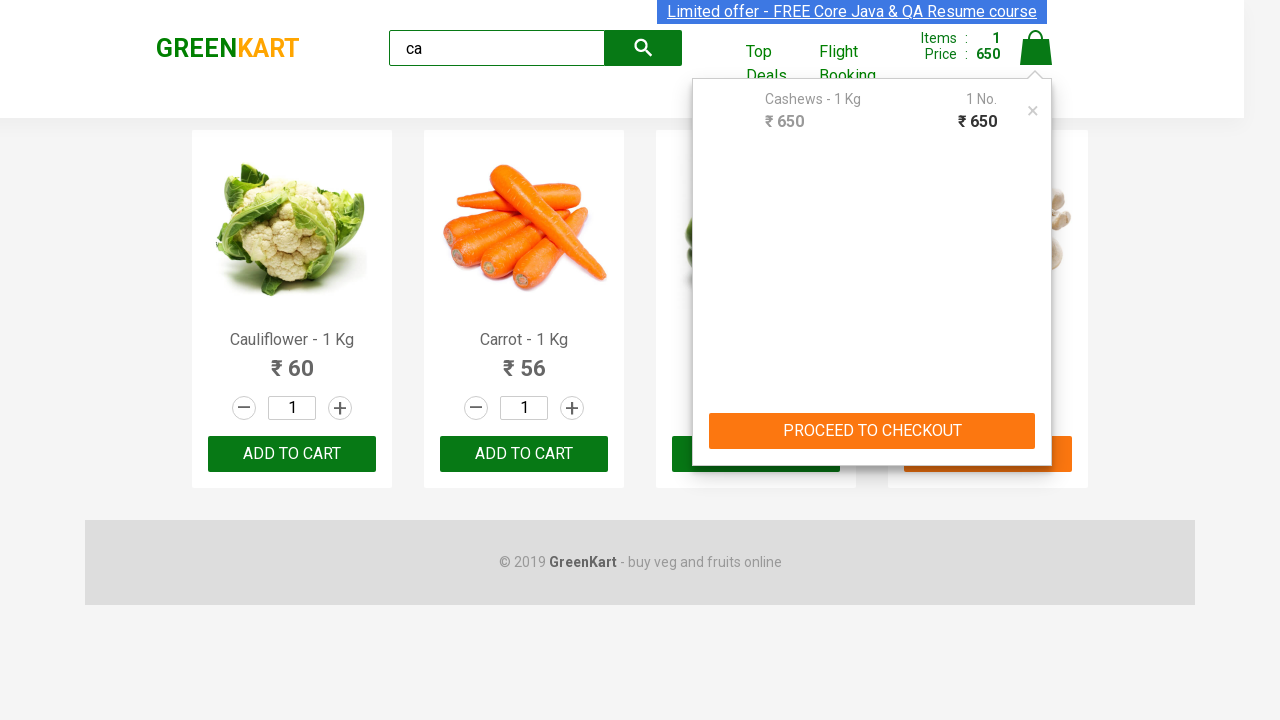

Clicked 'PROCEED TO CHECKOUT' button at (872, 431) on internal:text="PROCEED TO CHECKOUT"i
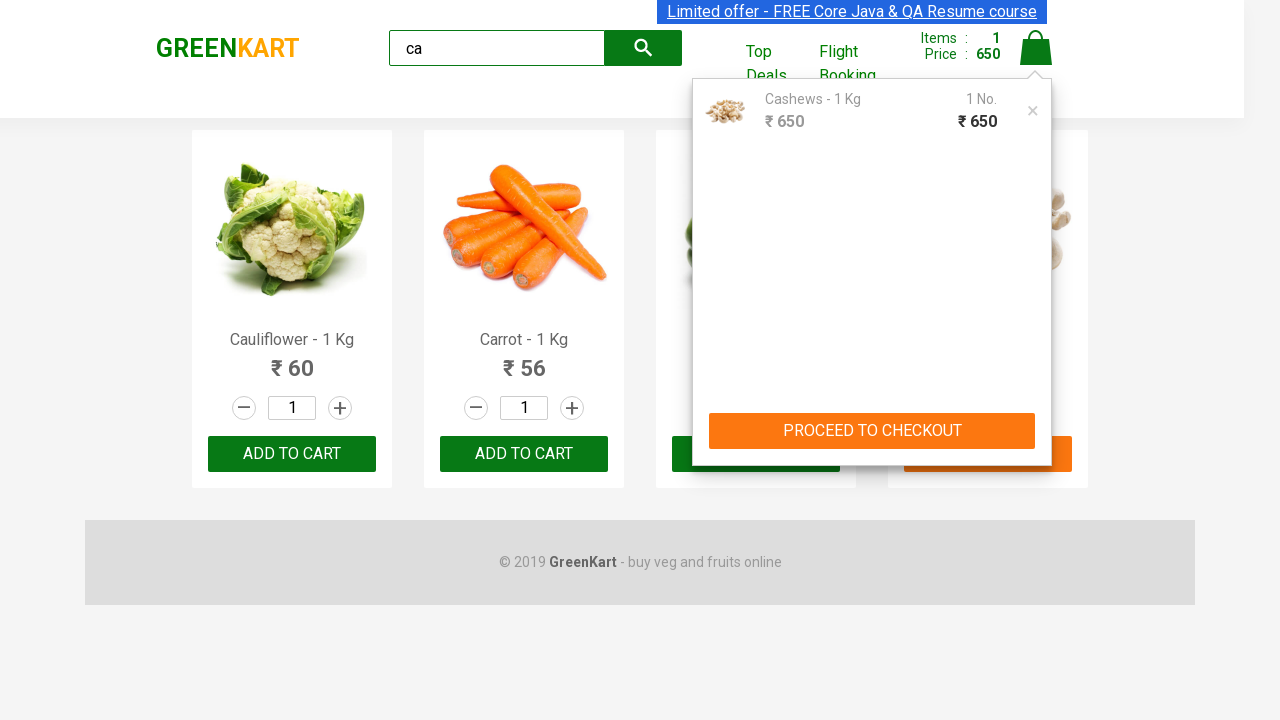

Clicked 'Place Order' button to complete checkout at (1036, 420) on internal:text="Place Order"i
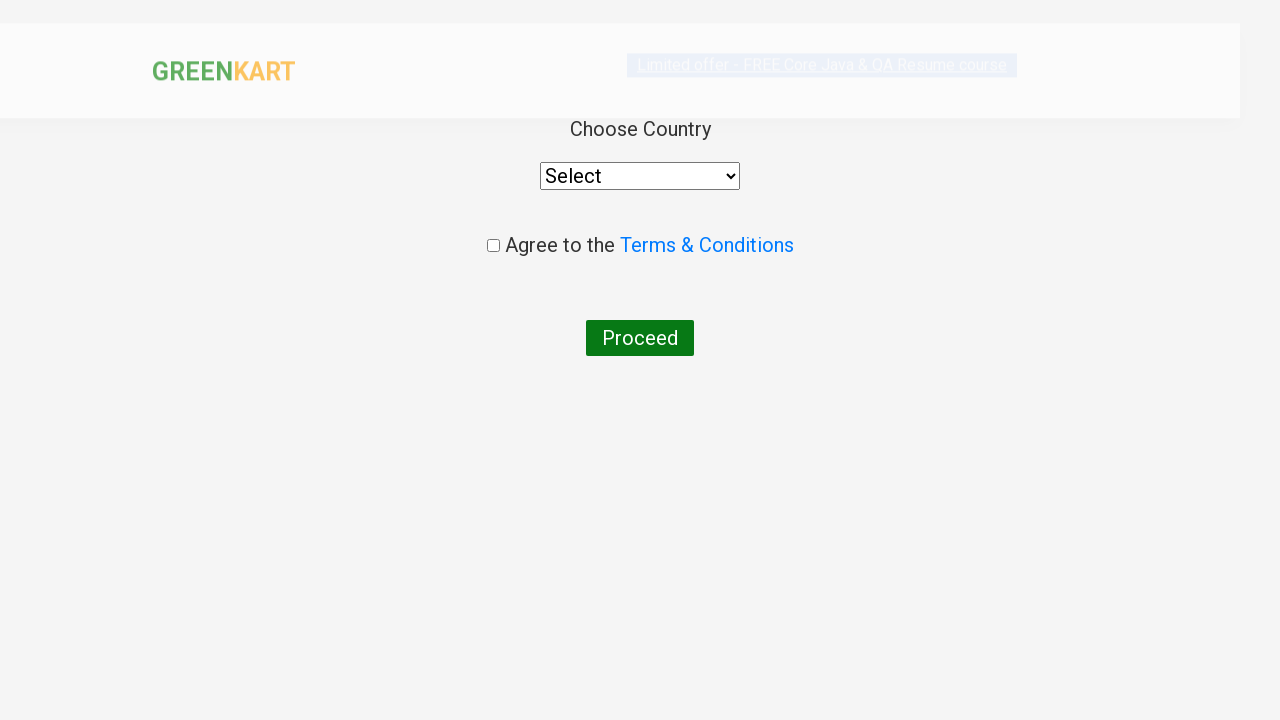

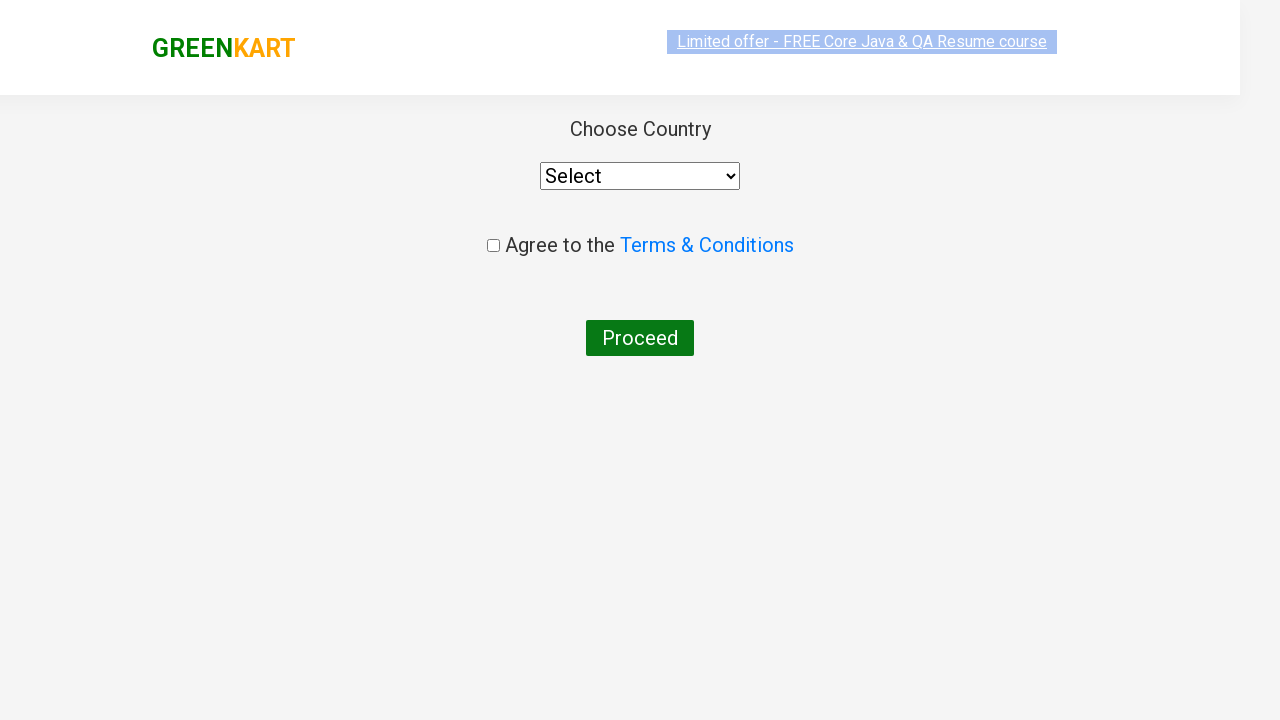